Performs a basic performance check by reloading the page and waiting for it to fully load

Starting URL: https://v0-product-crud-app.vercel.app/

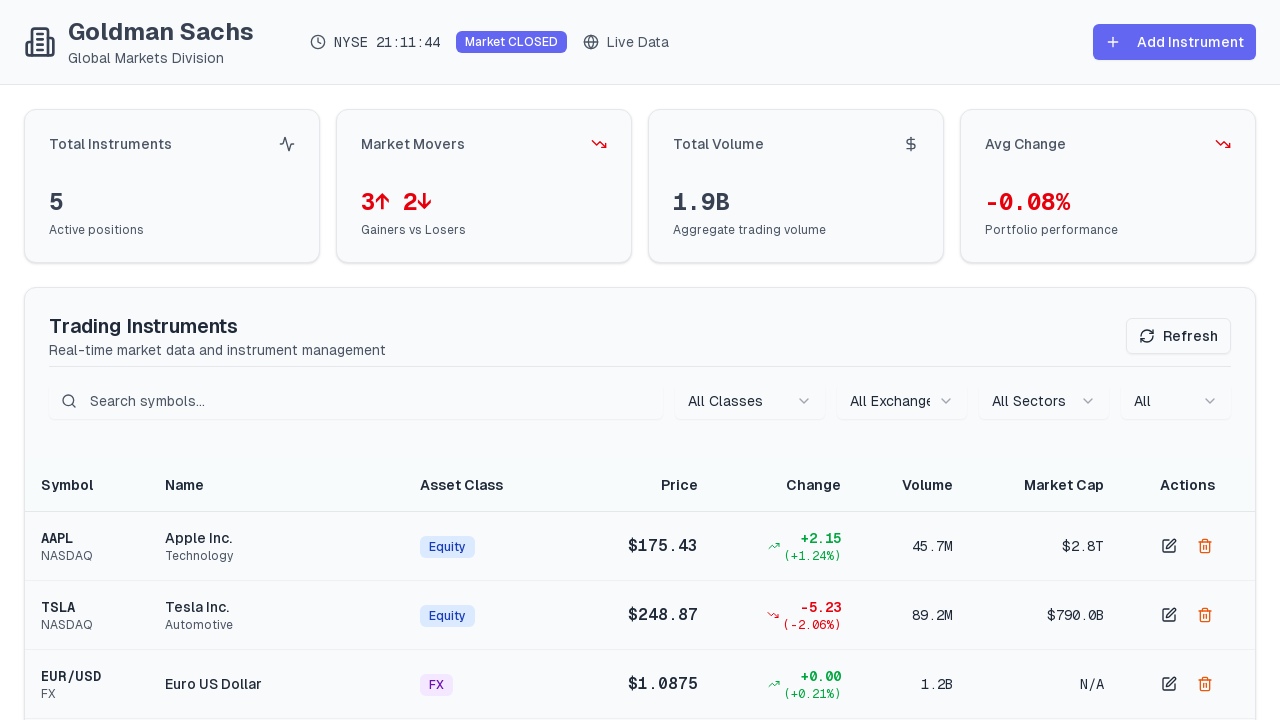

Reloaded the page to measure load performance
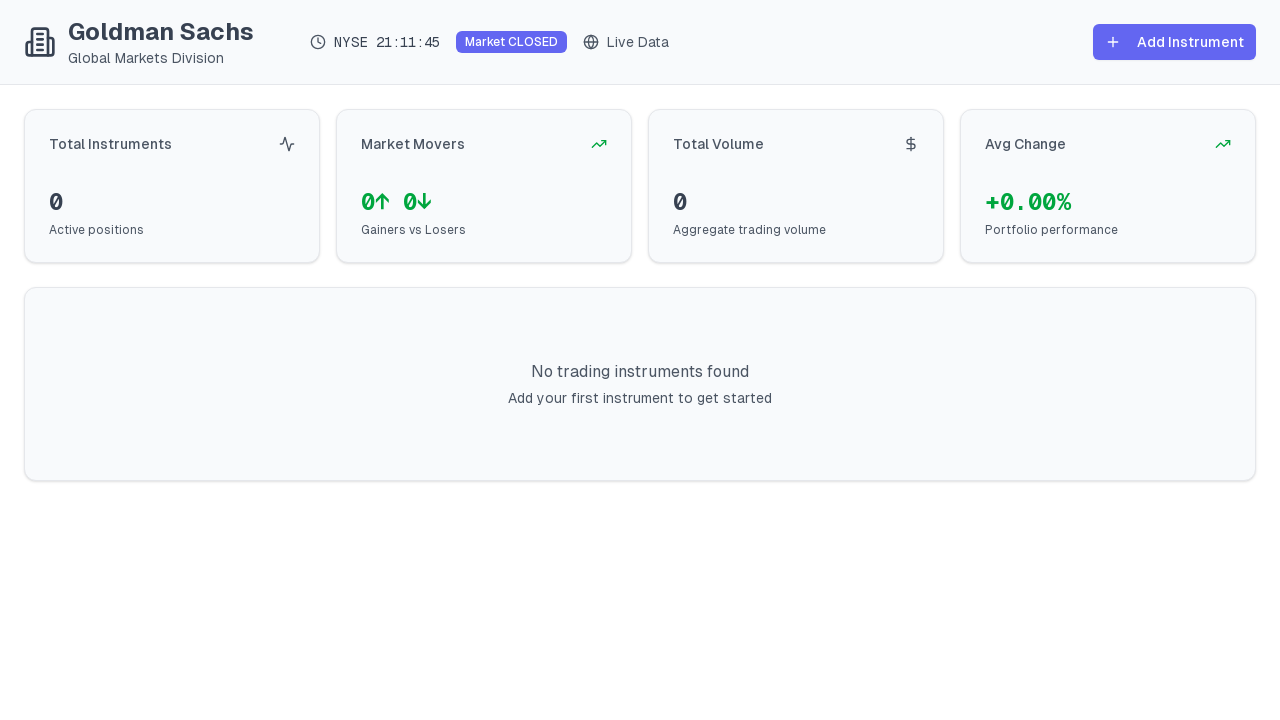

Page load state reached
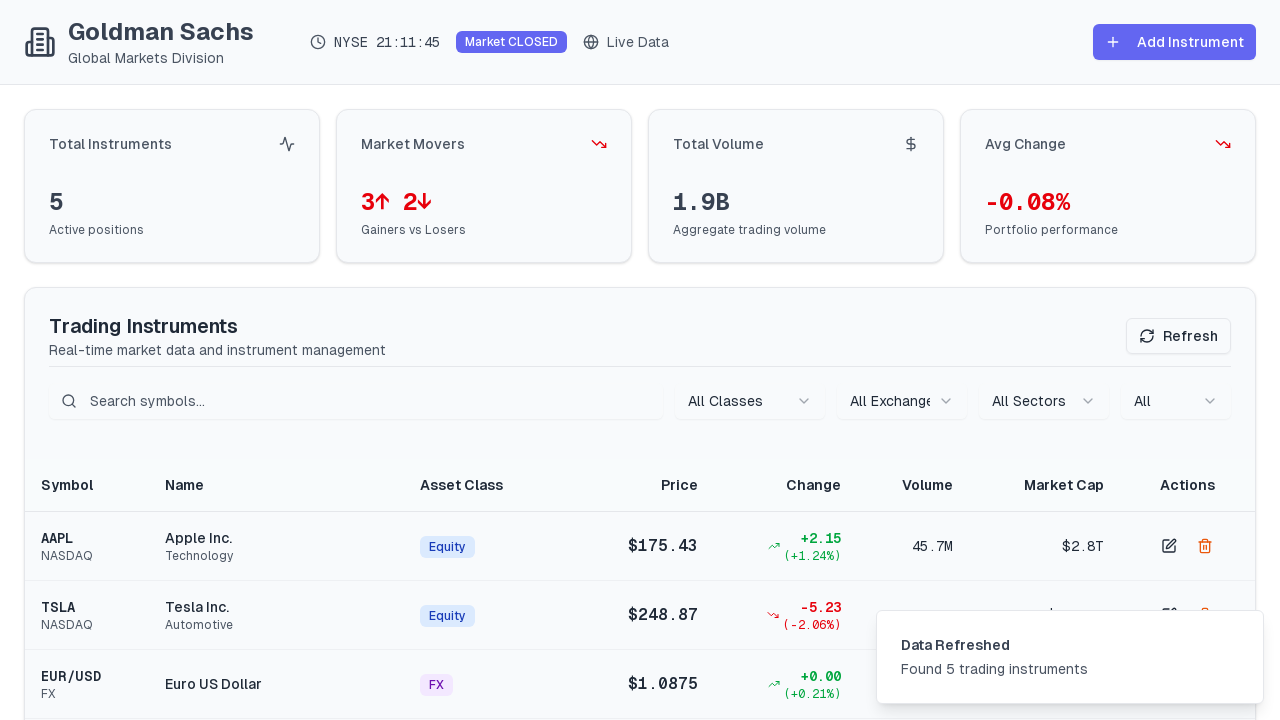

DOM content fully loaded
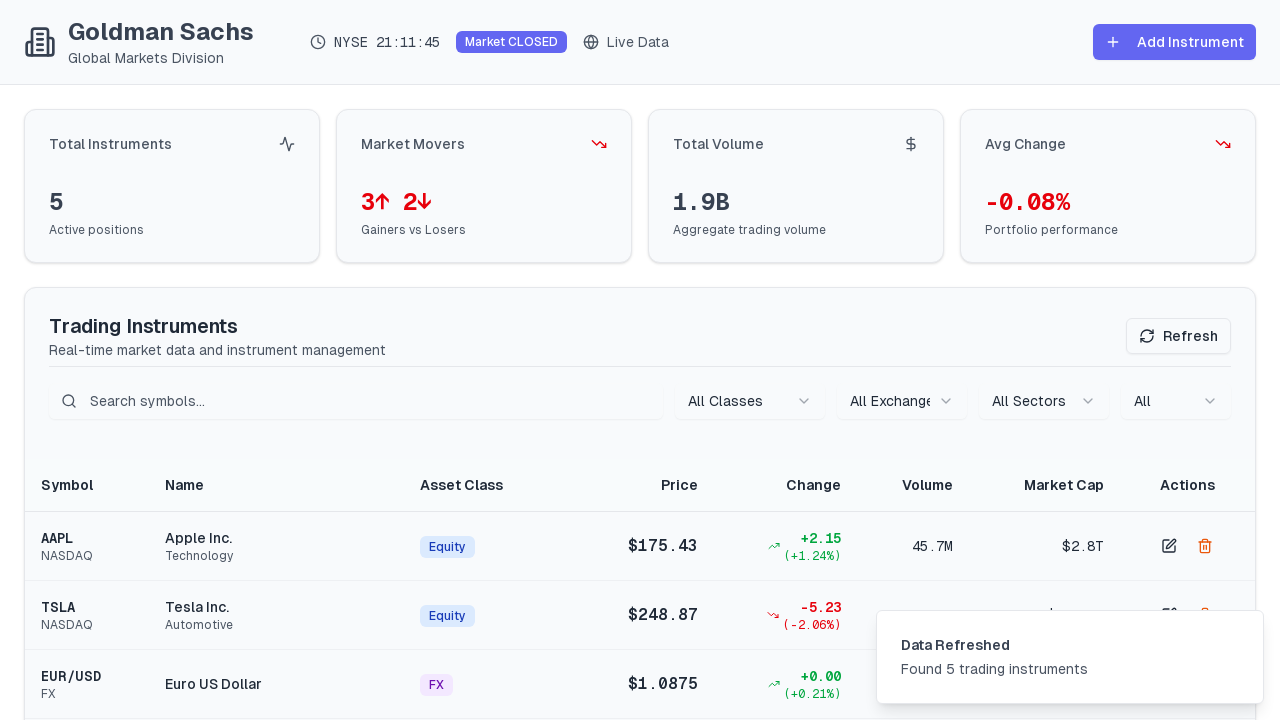

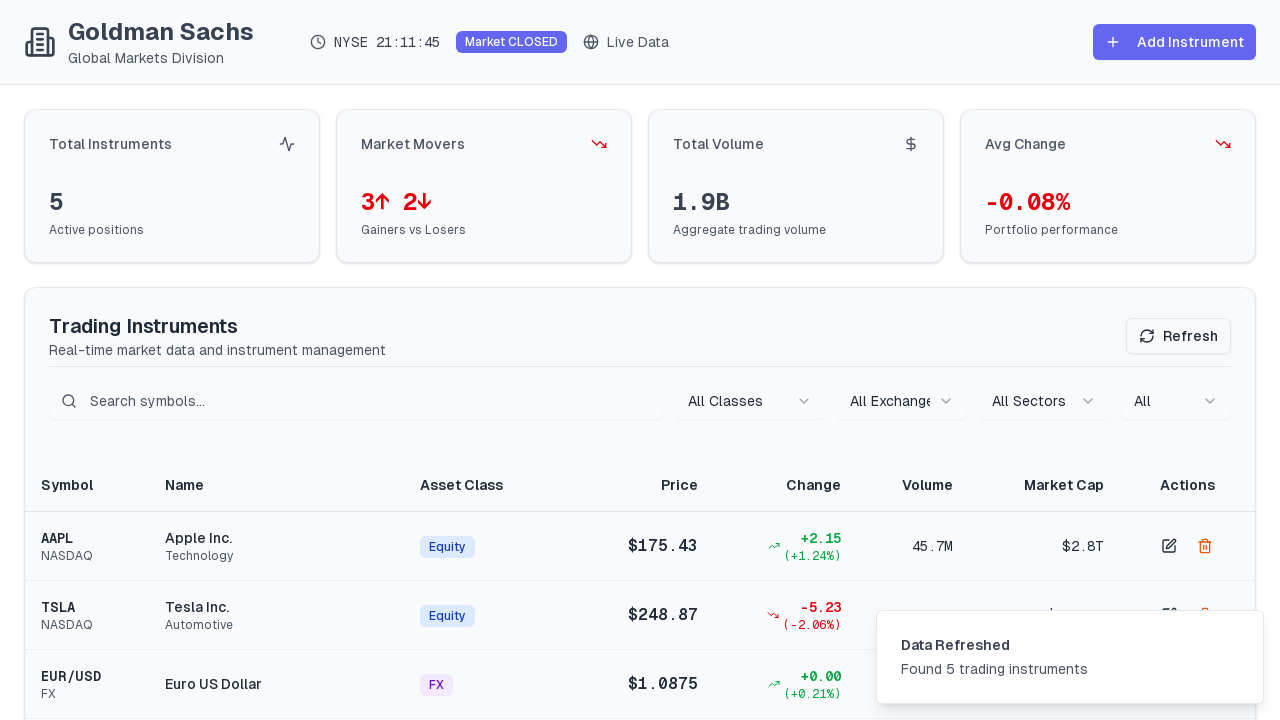